Tests the checkout process by navigating to cart, placing an order, filling payment details, and completing purchase

Starting URL: https://www.demoblaze.com/

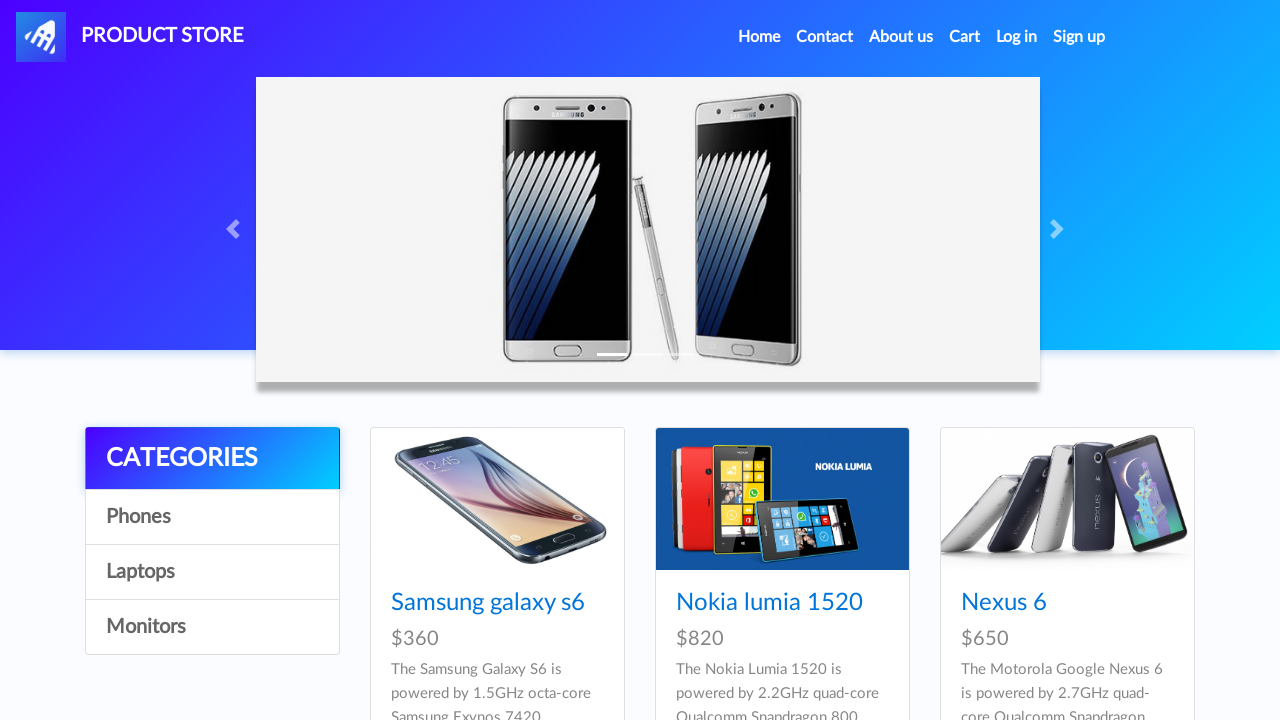

Clicked on cart button to navigate to cart at (965, 37) on #cartur
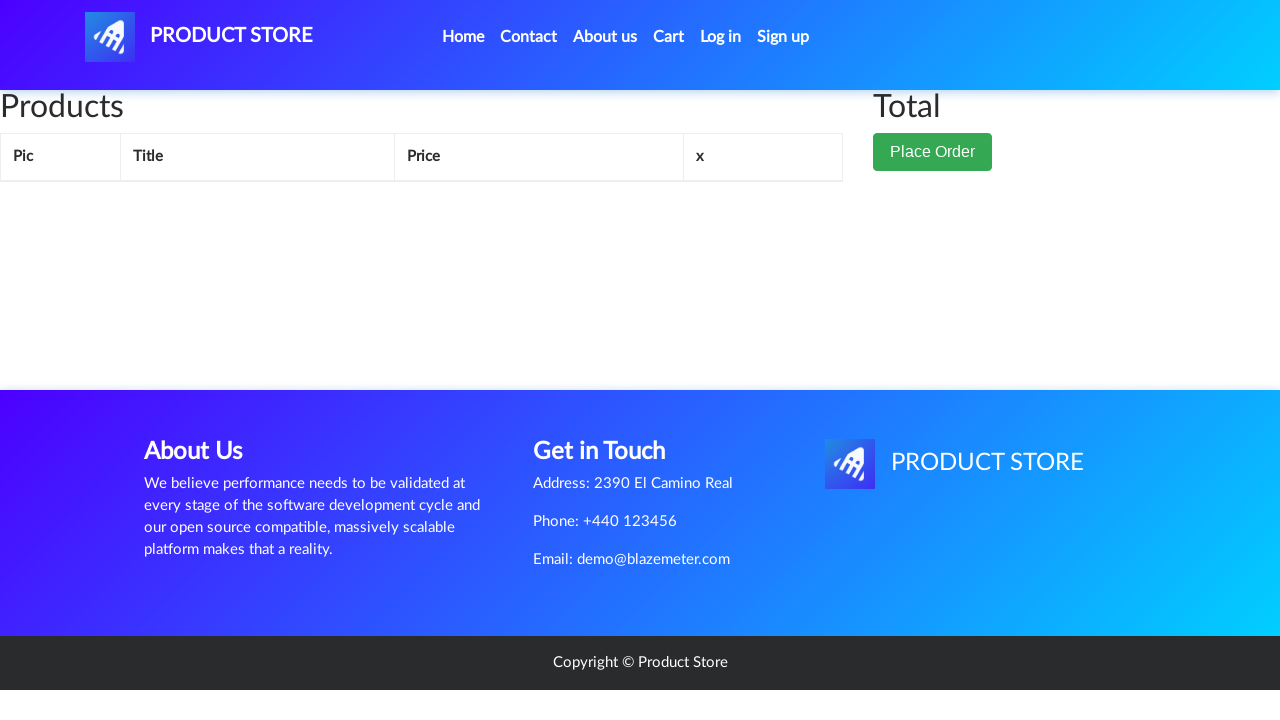

Clicked 'Place Order' button to start checkout process at (933, 152) on button:has-text('Place Order')
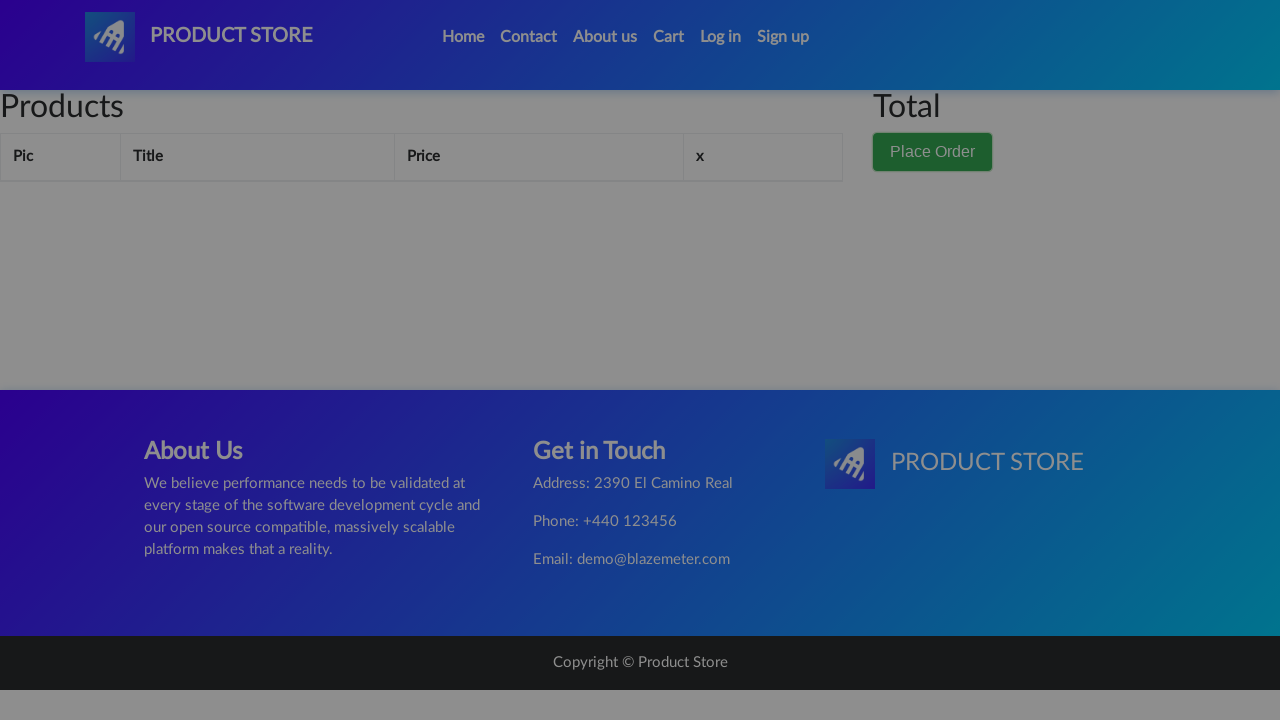

Filled name field with 'John Smith' on #name
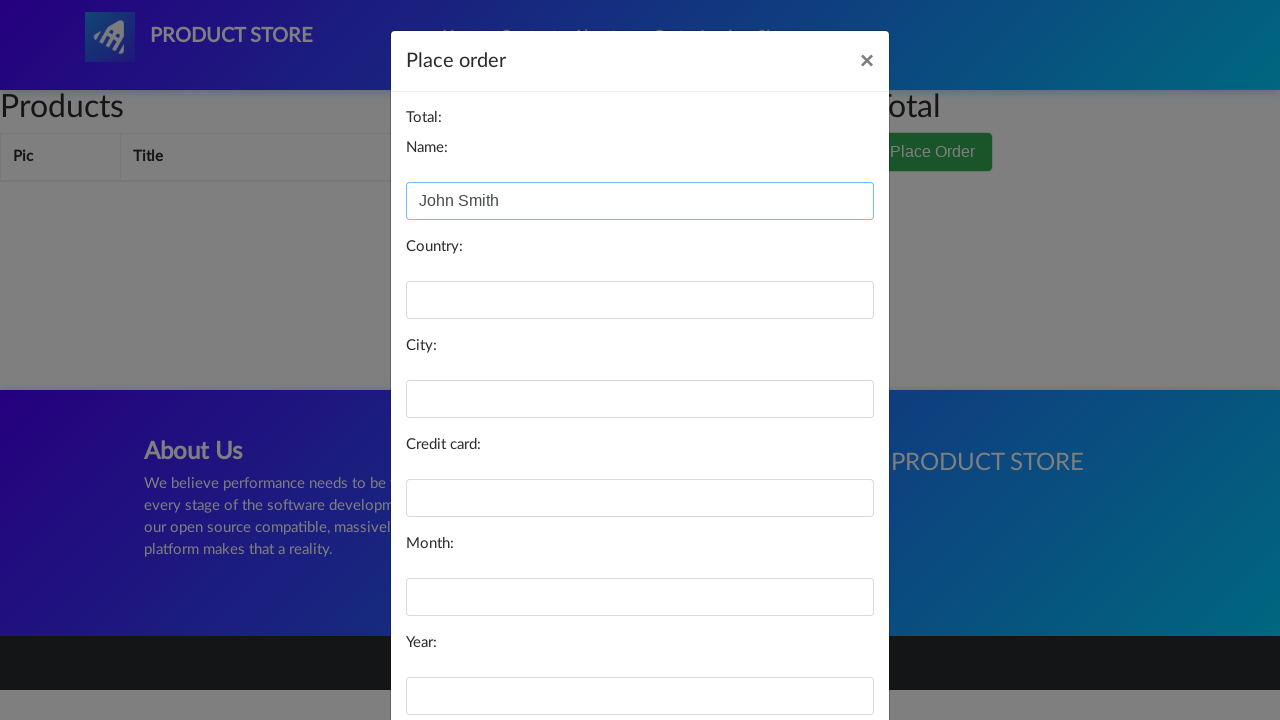

Filled country field with 'United States' on #country
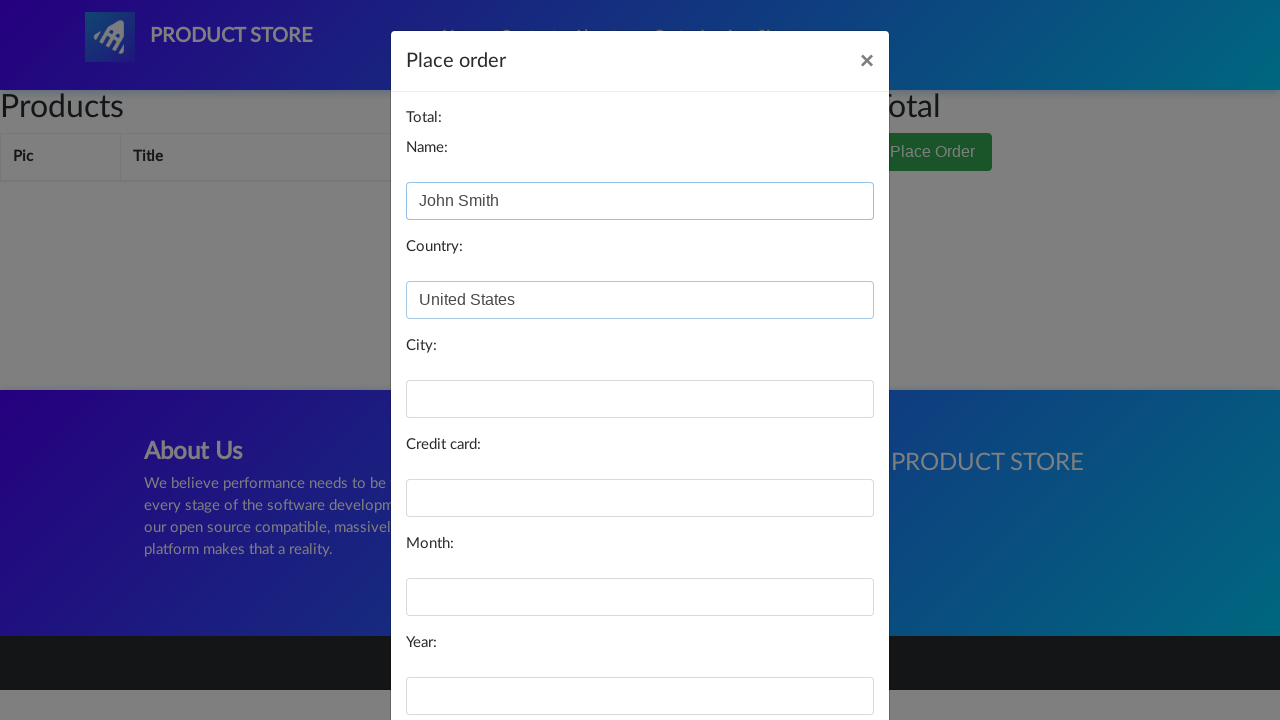

Filled city field with 'New York' on #city
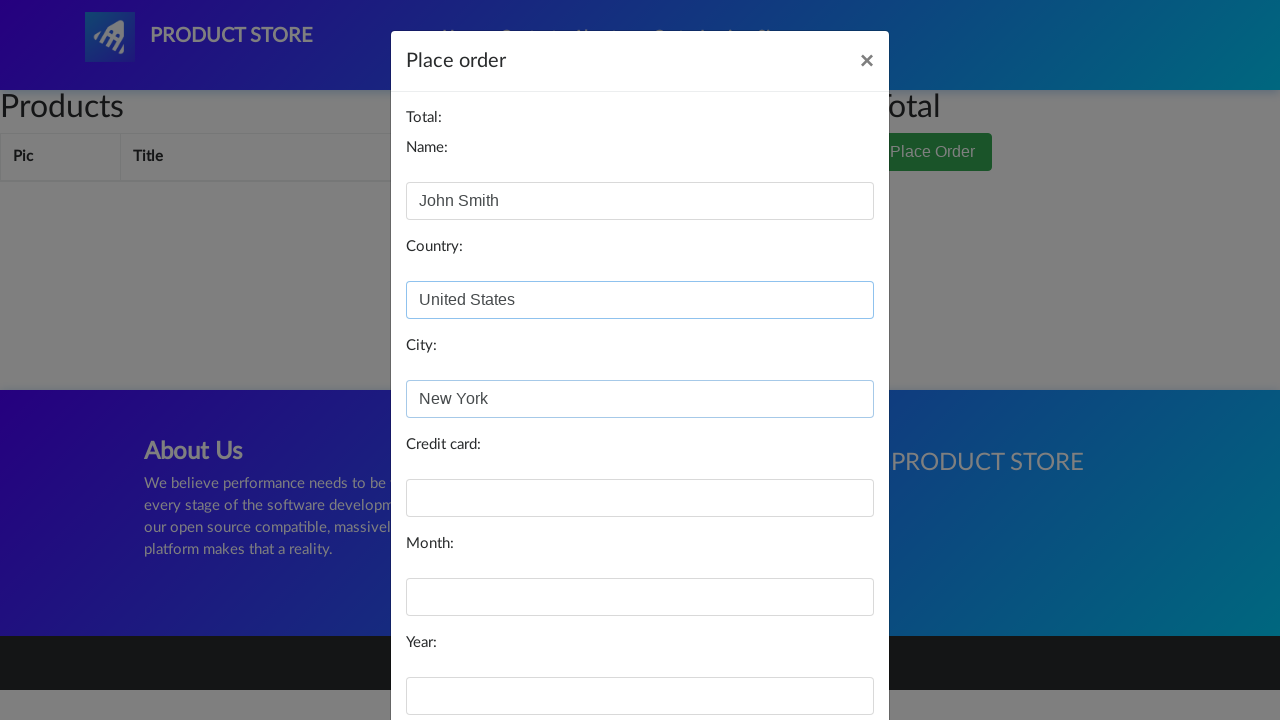

Filled card field with credit card number on #card
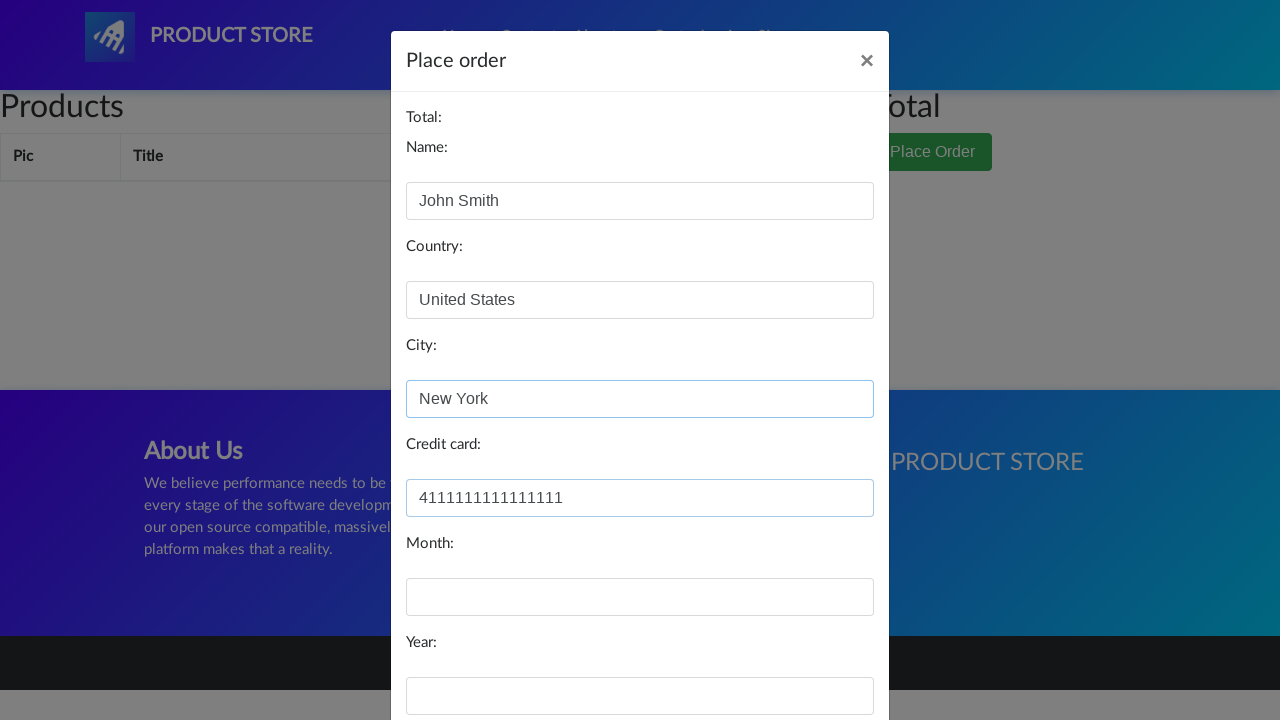

Filled month field with '12' on #month
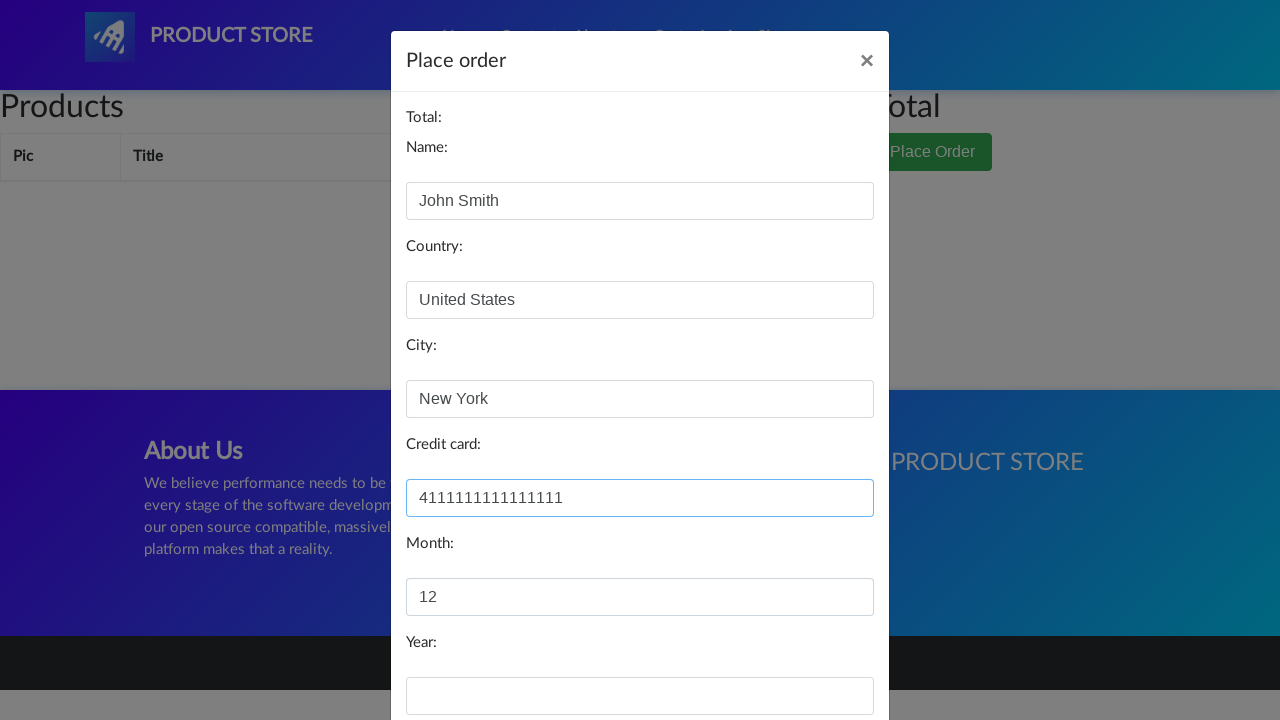

Filled year field with '2025' on #year
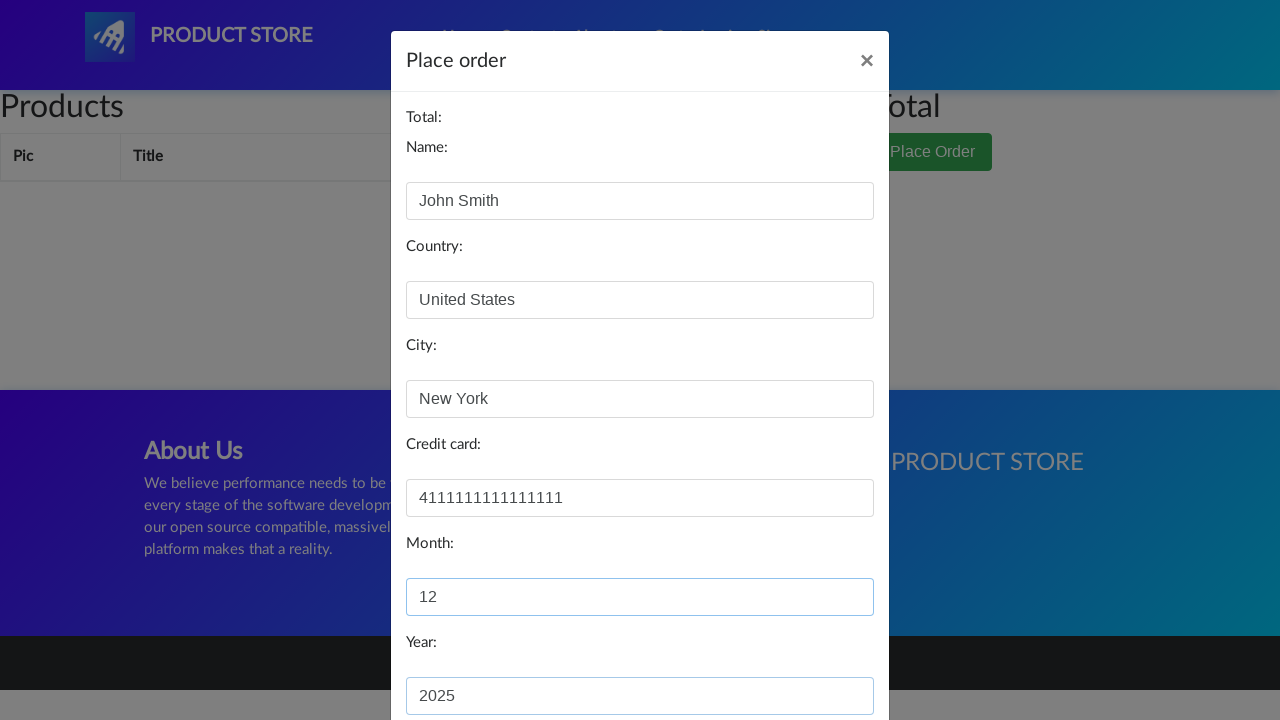

Clicked 'Purchase' button to complete payment at (823, 655) on button:has-text('Purchase')
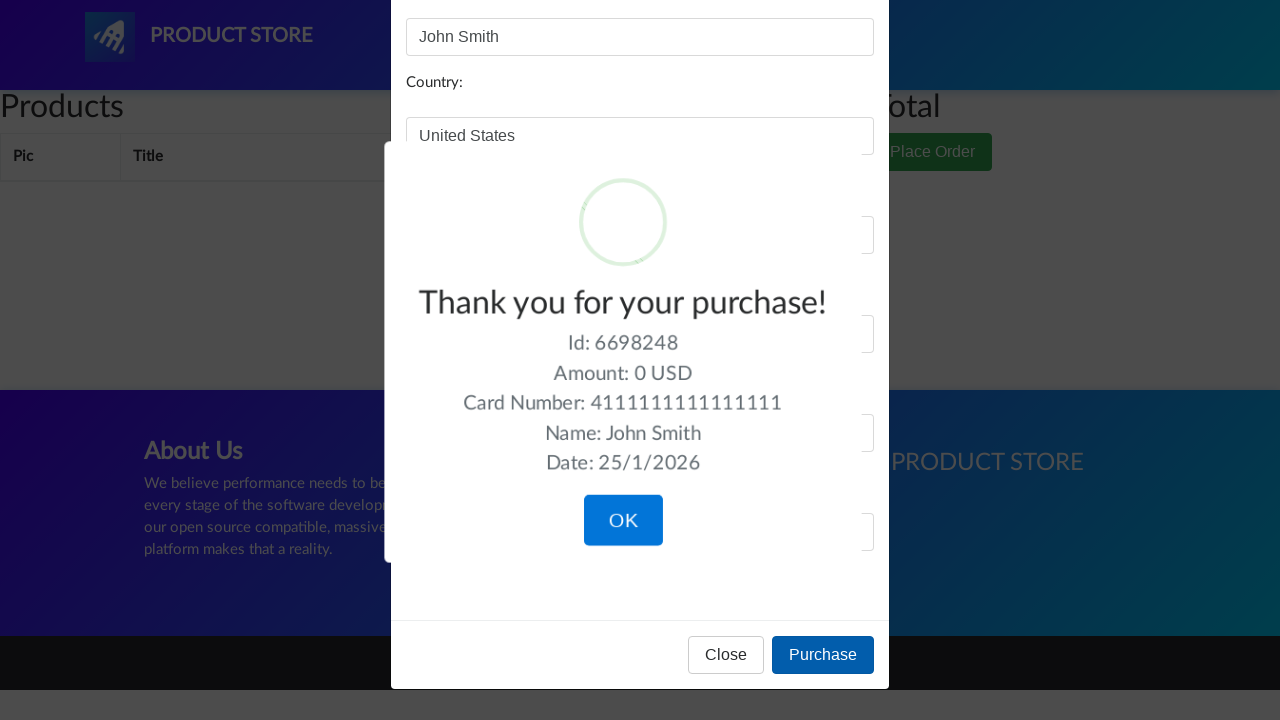

Clicked 'OK' button to confirm order completion at (623, 521) on button:has-text('OK')
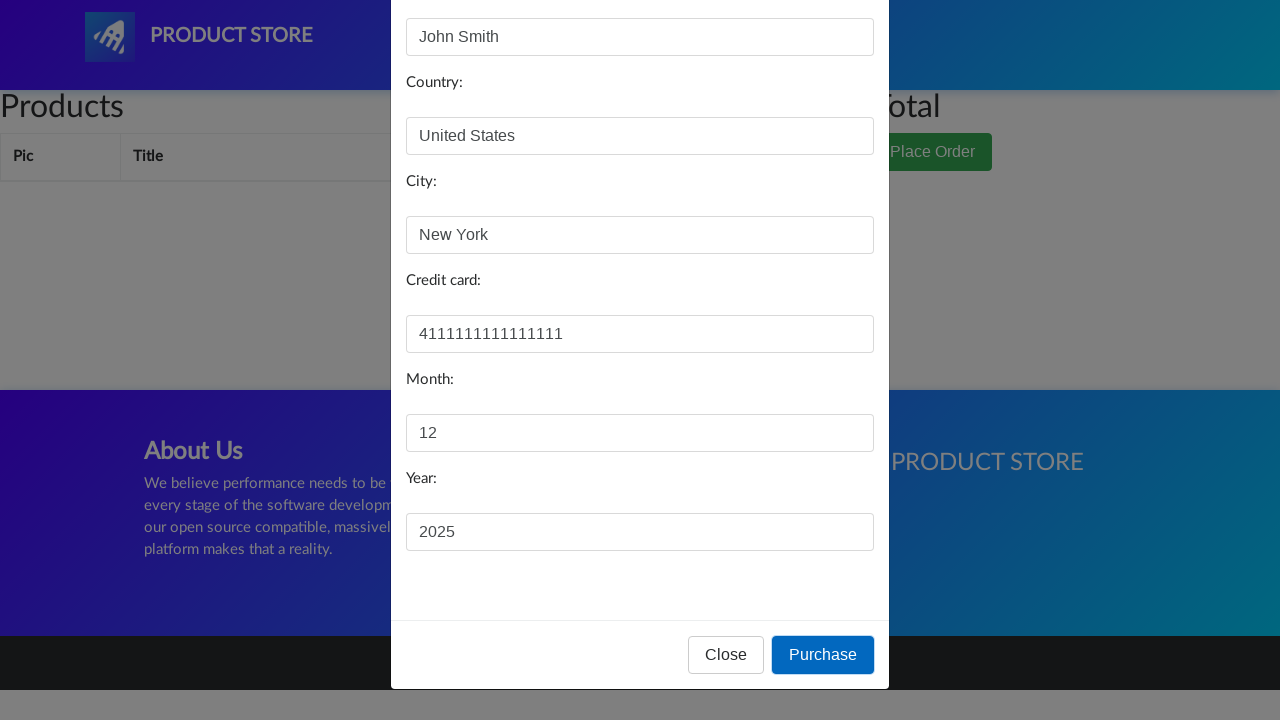

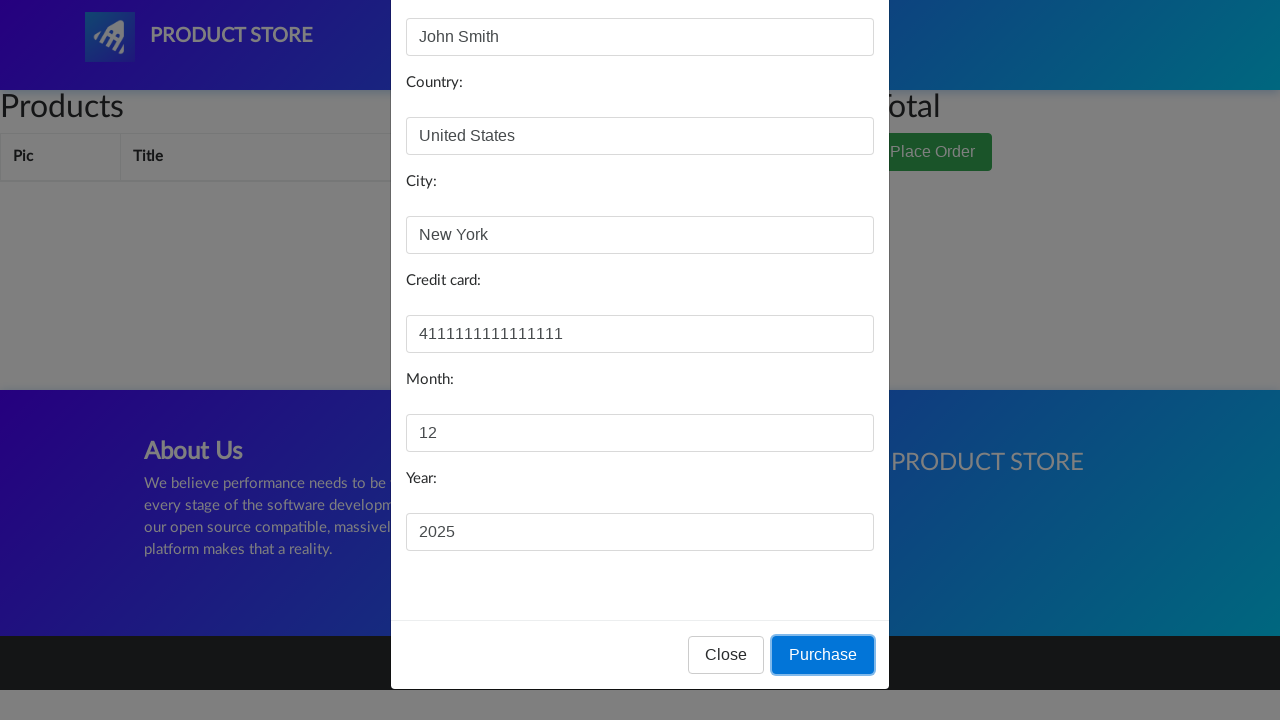